Tests search functionality on Ukrainian electronics retailer Foxtrot by searching for "Машина" (Machine) and verifying search results appear

Starting URL: https://www.foxtrot.com.ua/

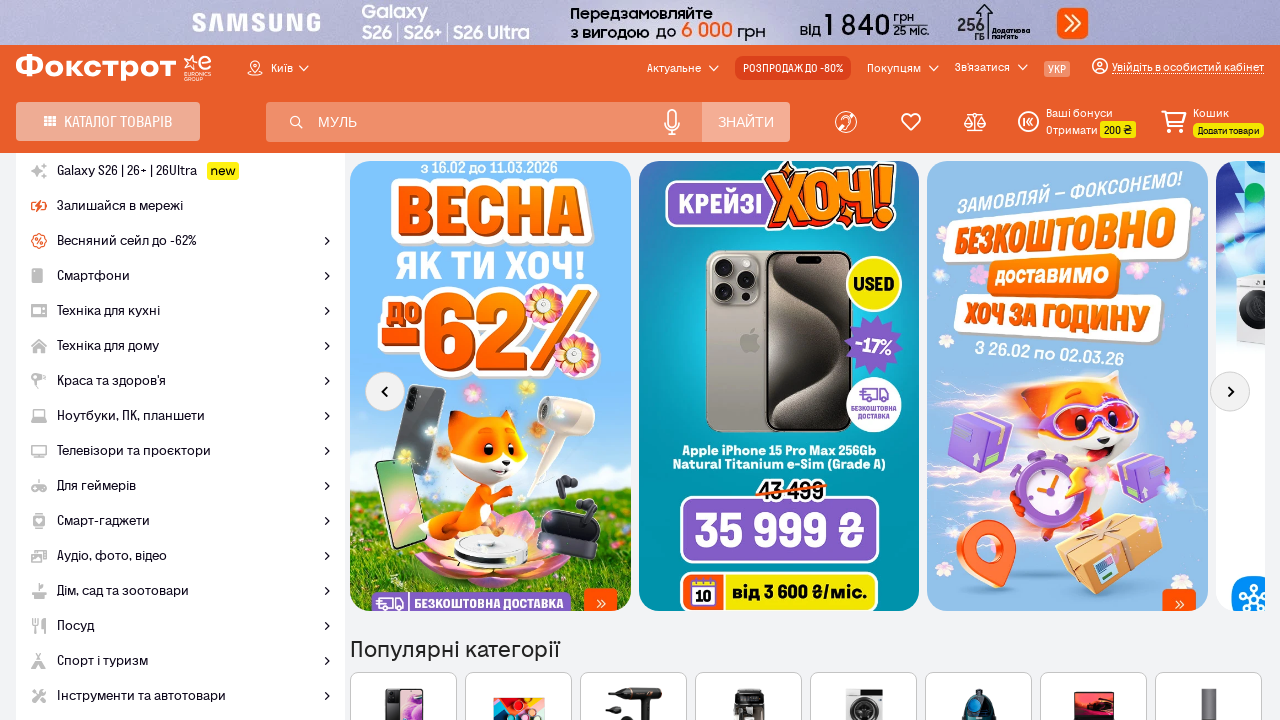

Search input field became visible
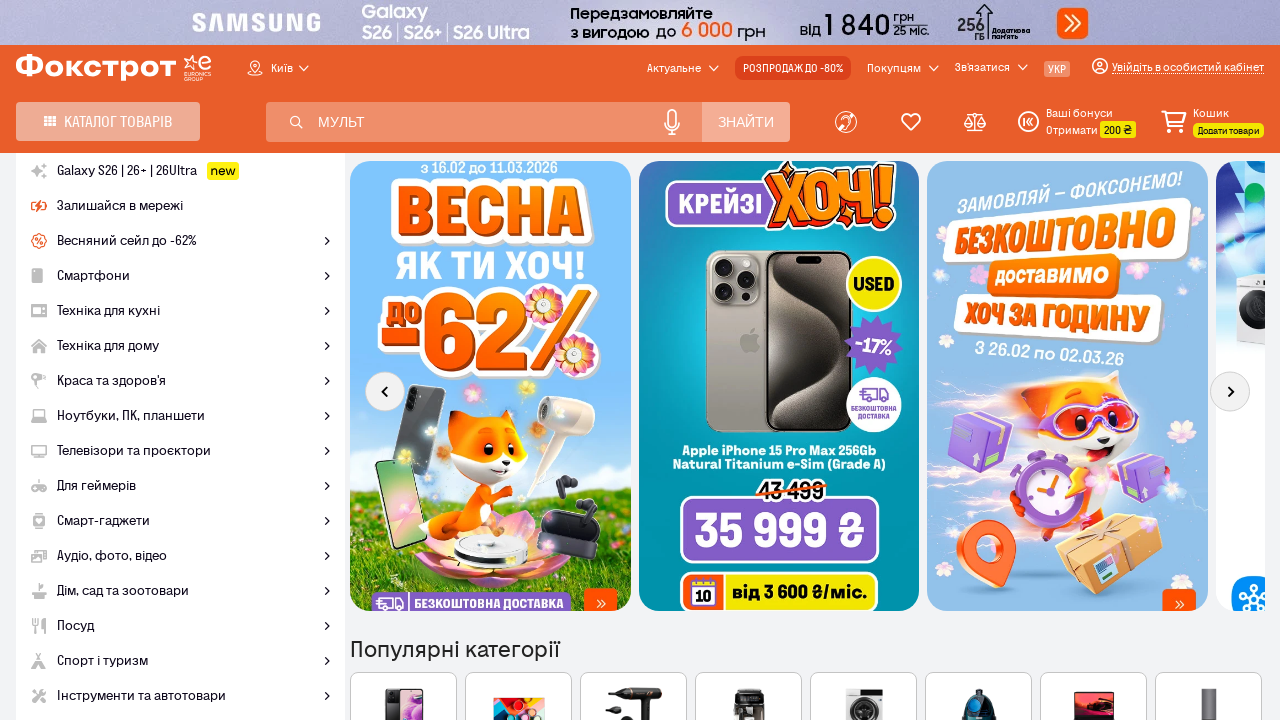

Filled search box with 'Машина' (Machine) on xpath=//div[2]/input[1]
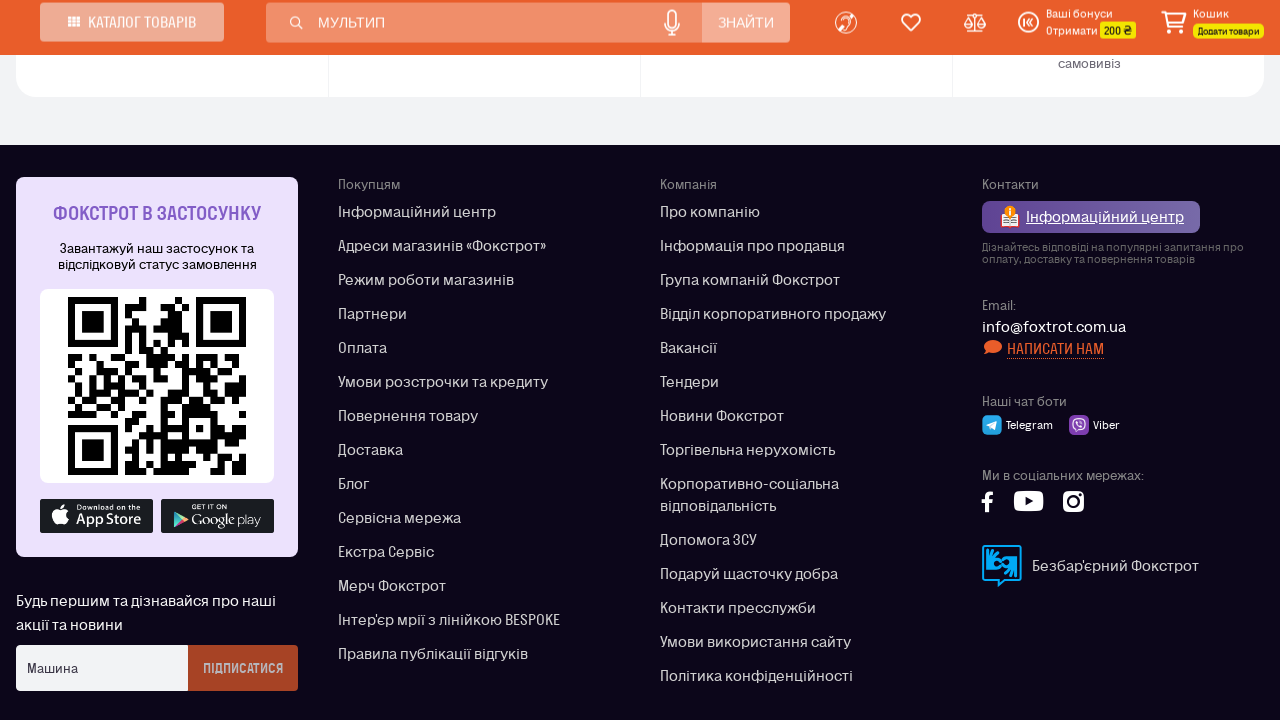

Pressed Enter to submit search query on xpath=//div[2]/input[1]
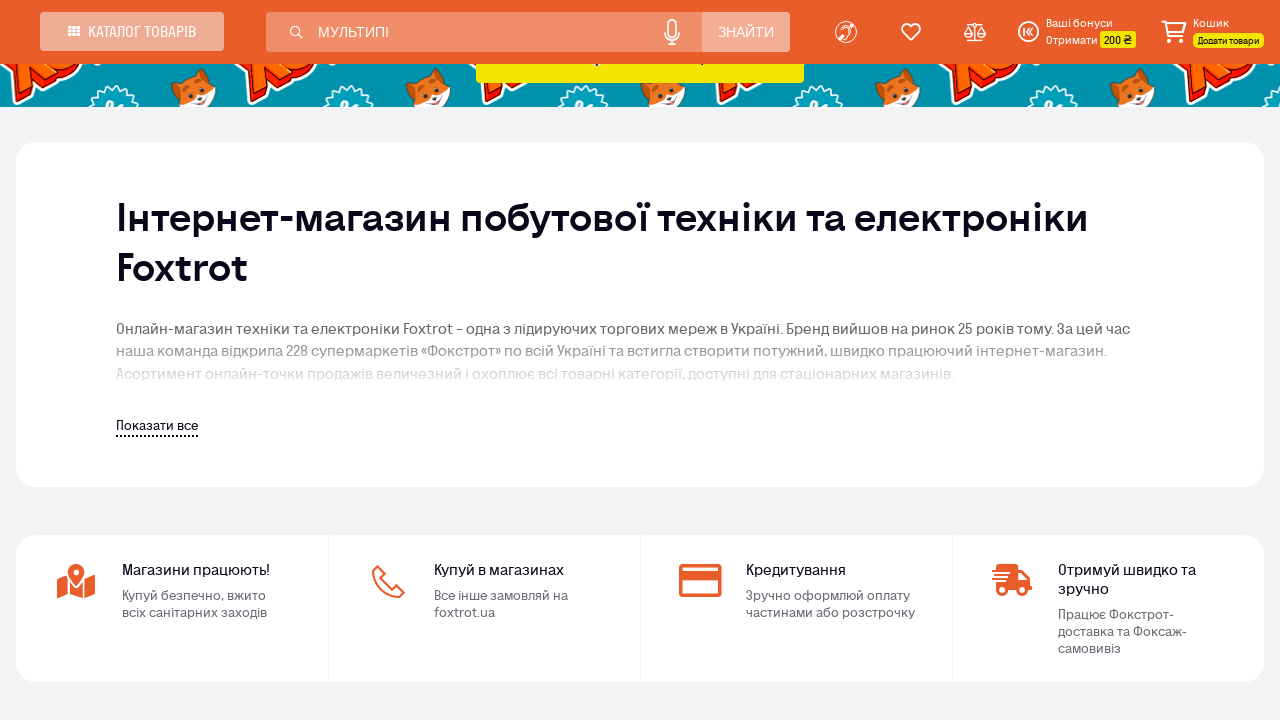

Search results heading appeared, confirming search completed successfully
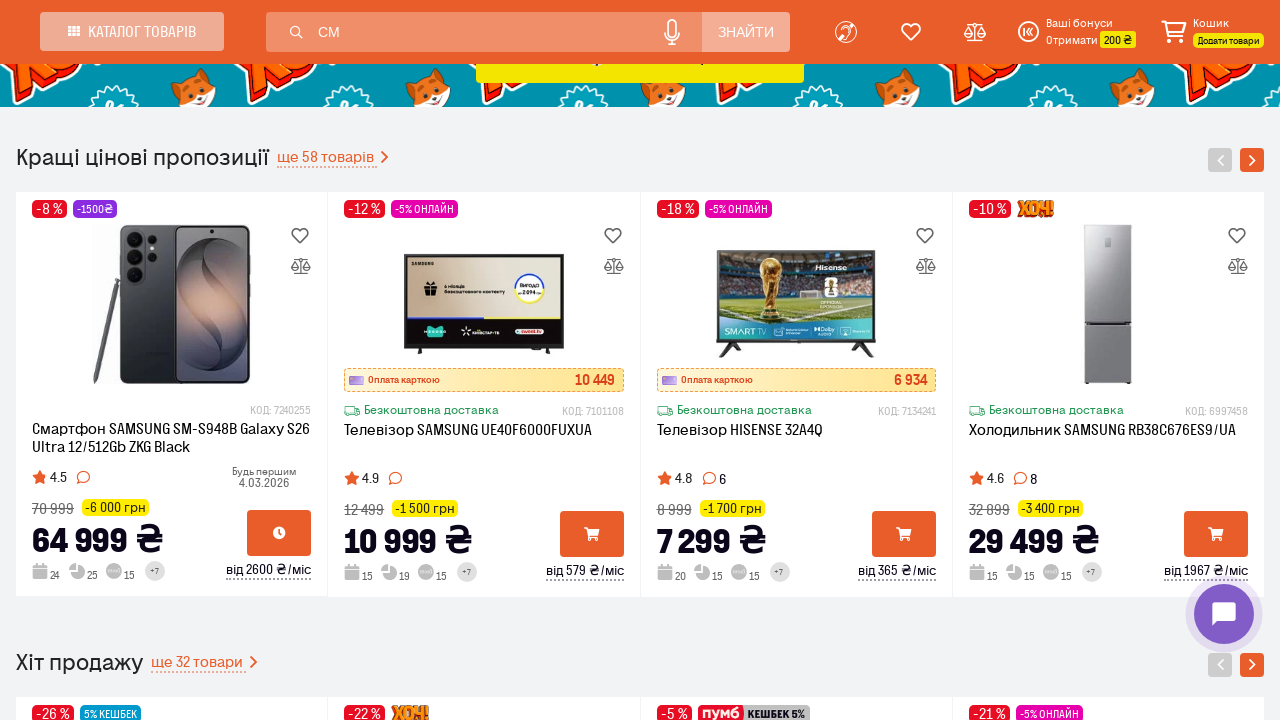

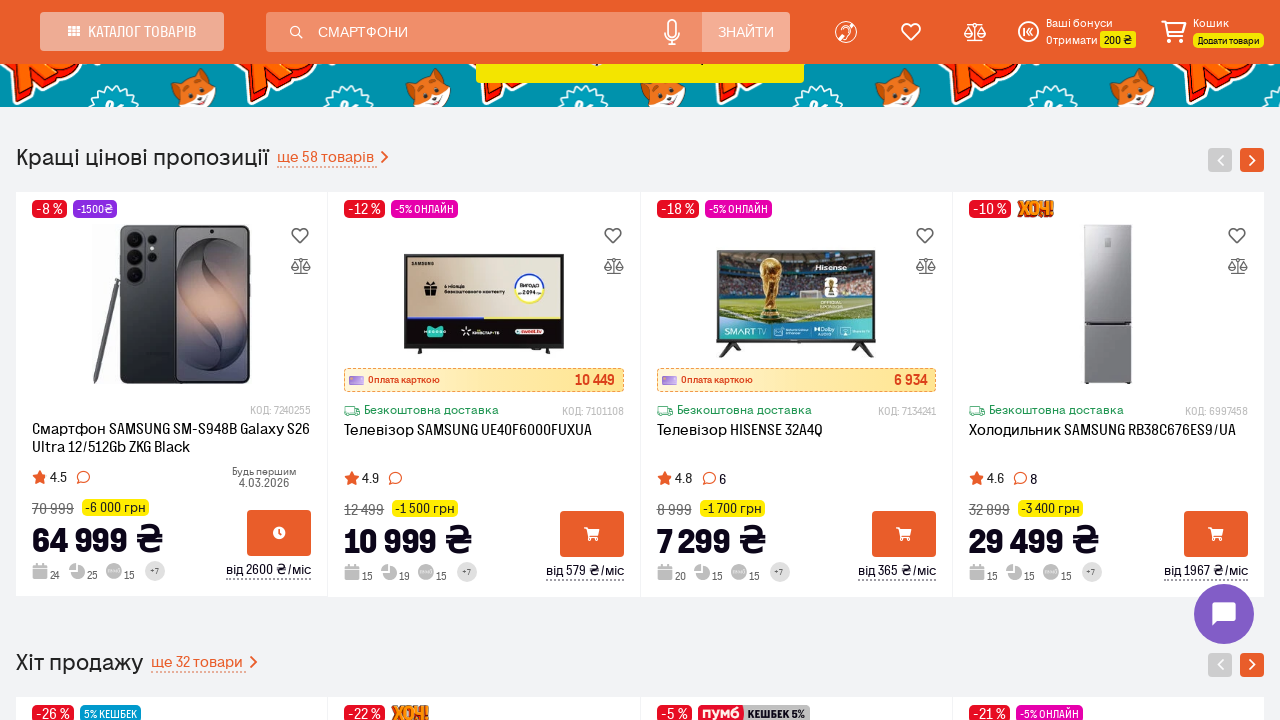